Navigates to a football statistics page and clicks the "All matches" button to display all match data, then verifies match data is displayed in a table

Starting URL: https://www.adamchoi.co.uk/overs/detailed

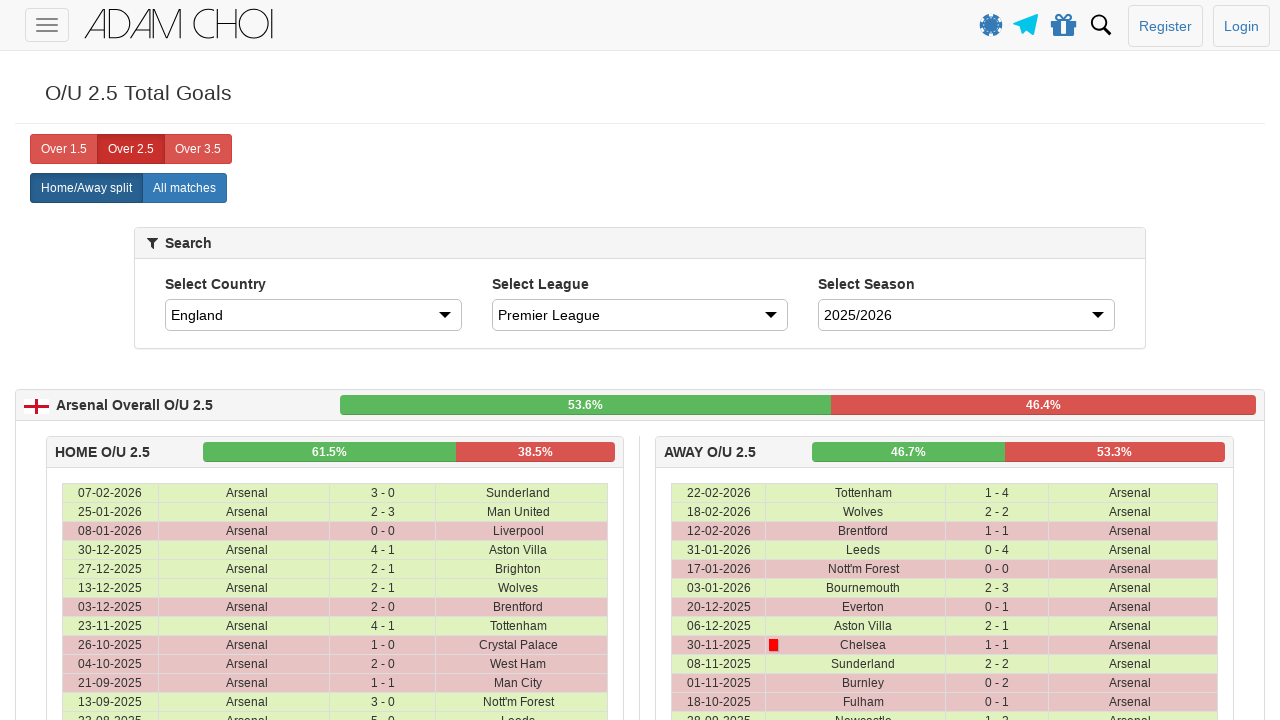

Clicked 'All matches' button to display all match data at (184, 188) on xpath=//label[@analytics-event='All matches']
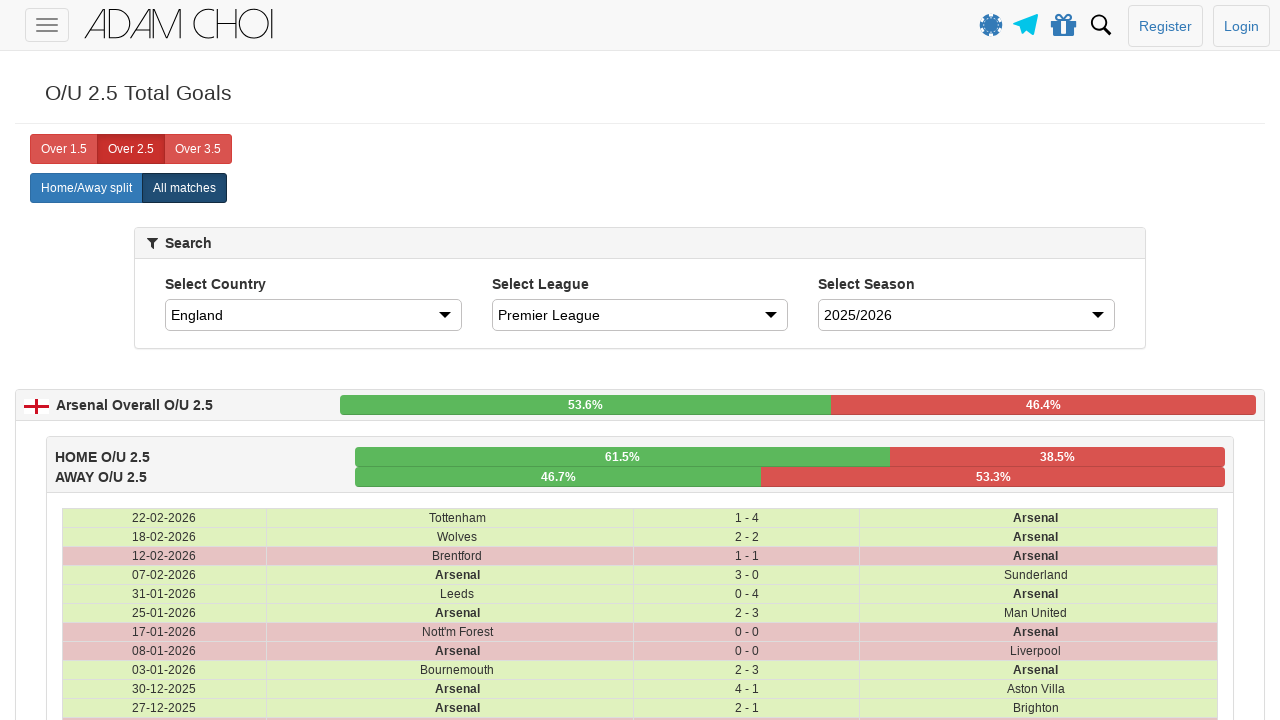

Match data table rows loaded successfully
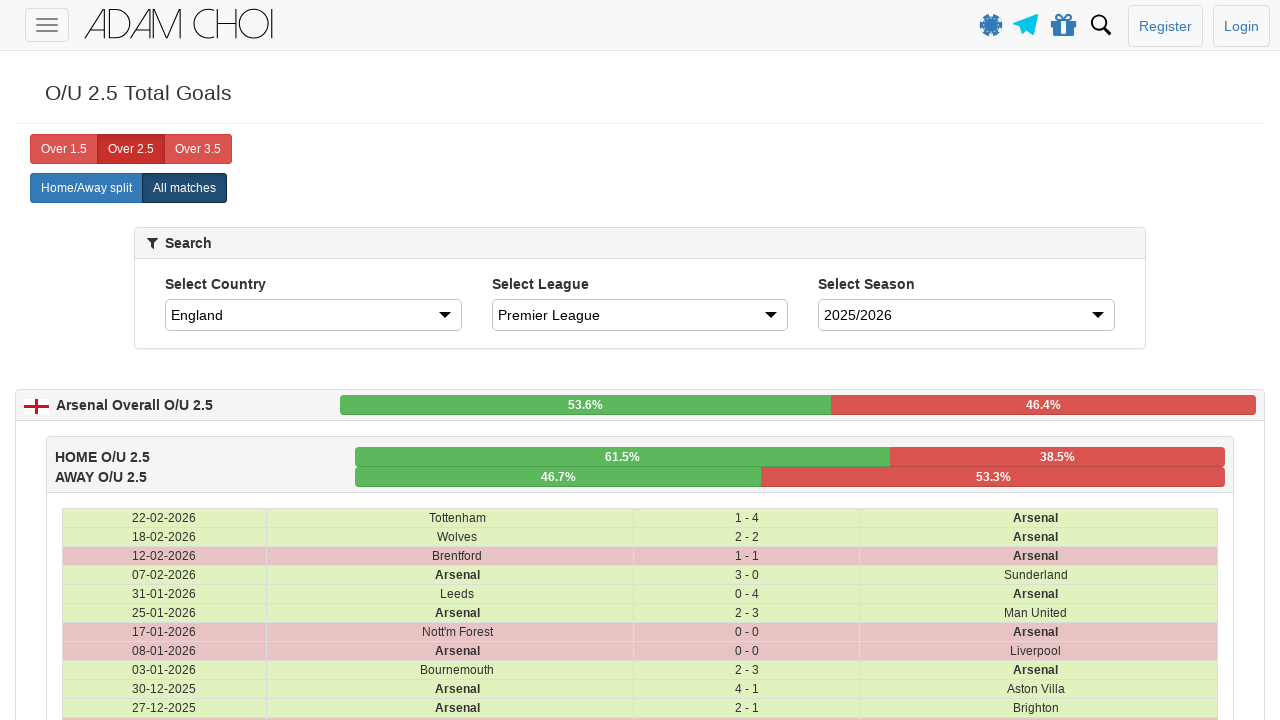

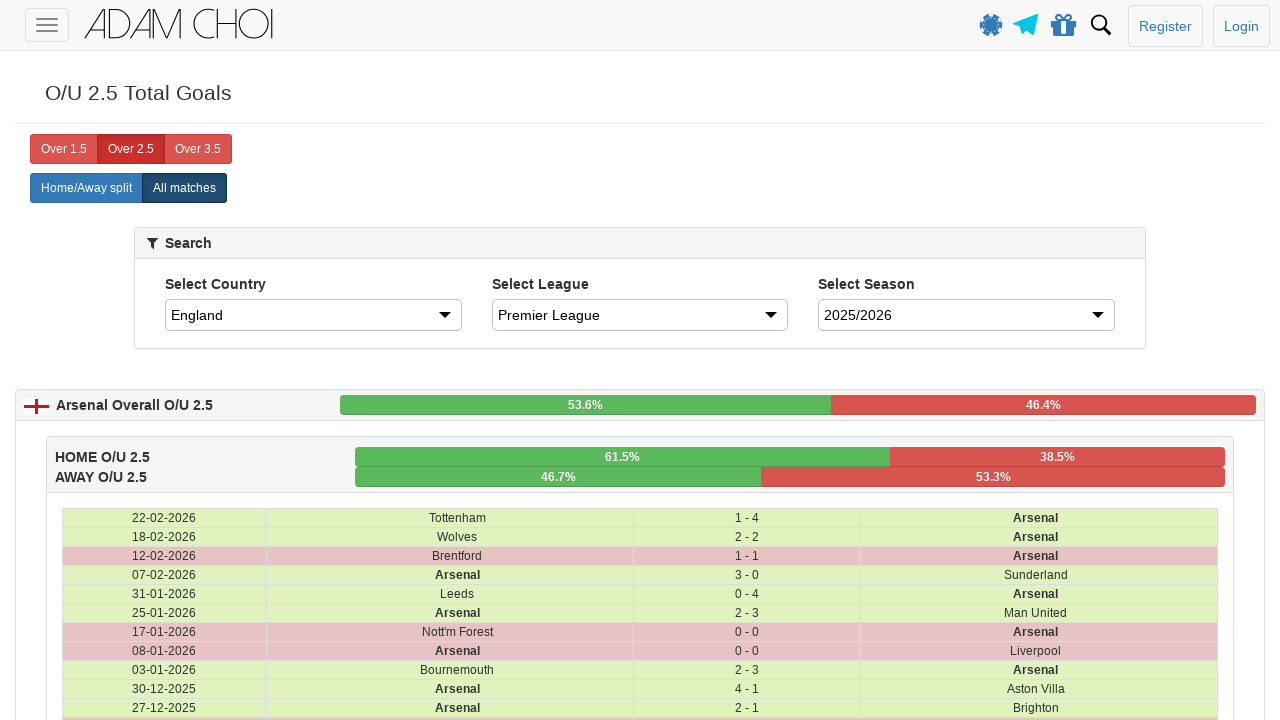